Tests that navigating to the 'all' route via URL shows both active and completed todos

Starting URL: https://todomvc.com/examples/typescript-angular/#/

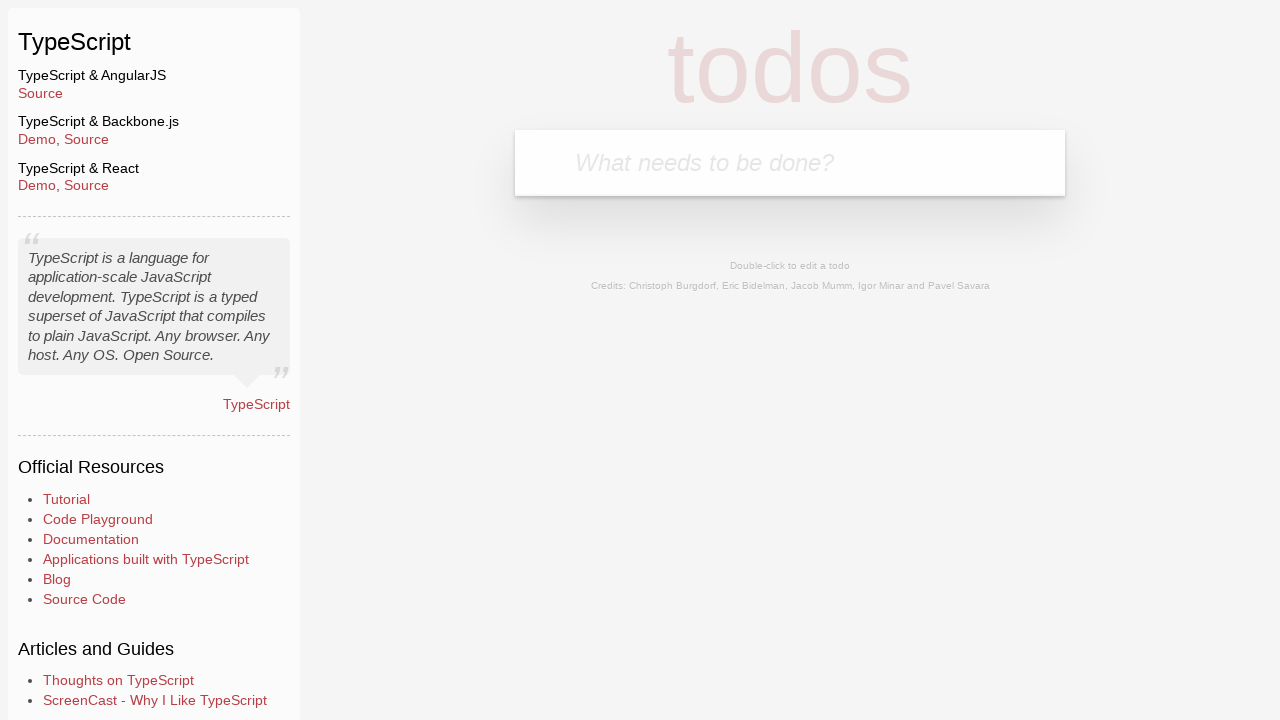

Filled new todo input with 'Example1' on .new-todo
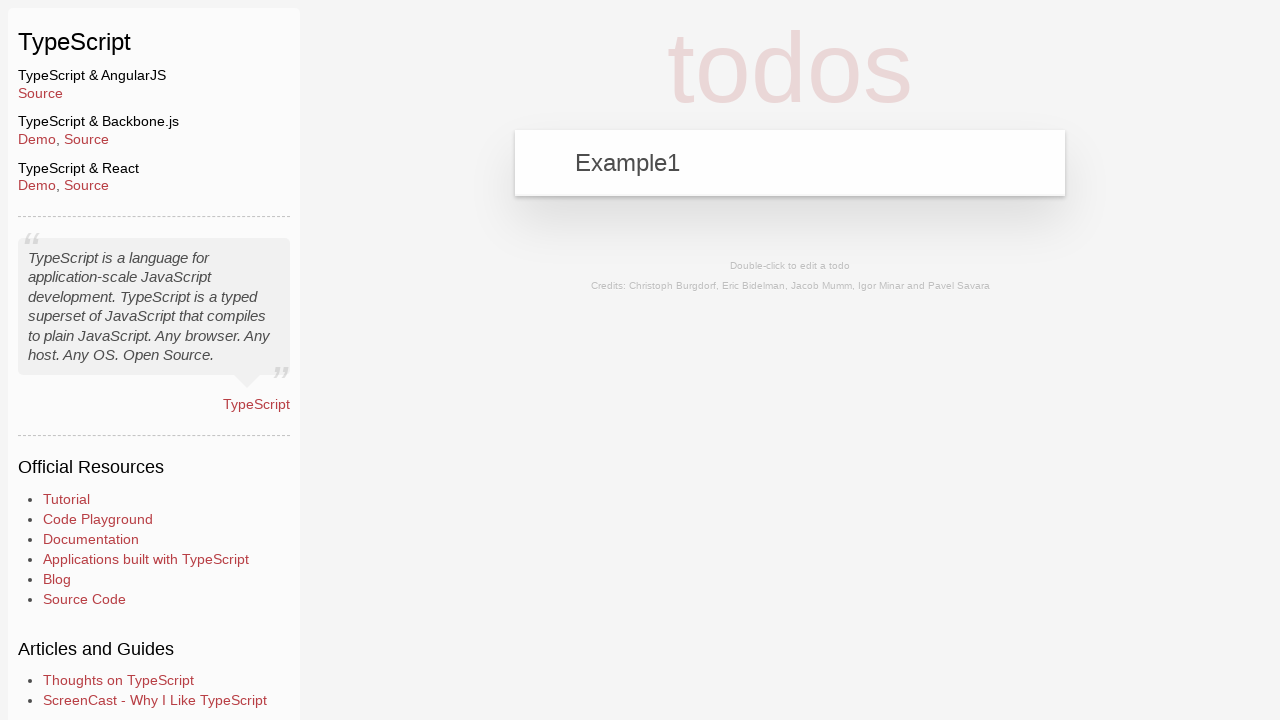

Pressed Enter to add first todo 'Example1' on .new-todo
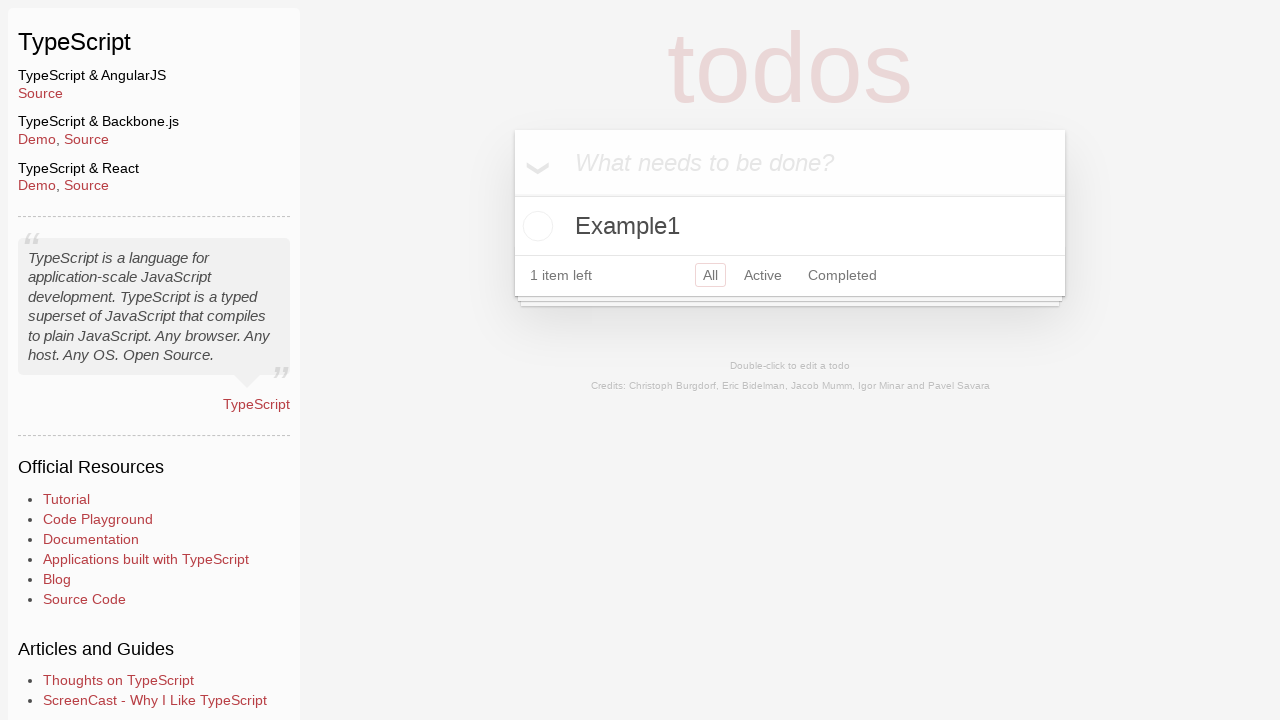

Filled new todo input with 'Example2' on .new-todo
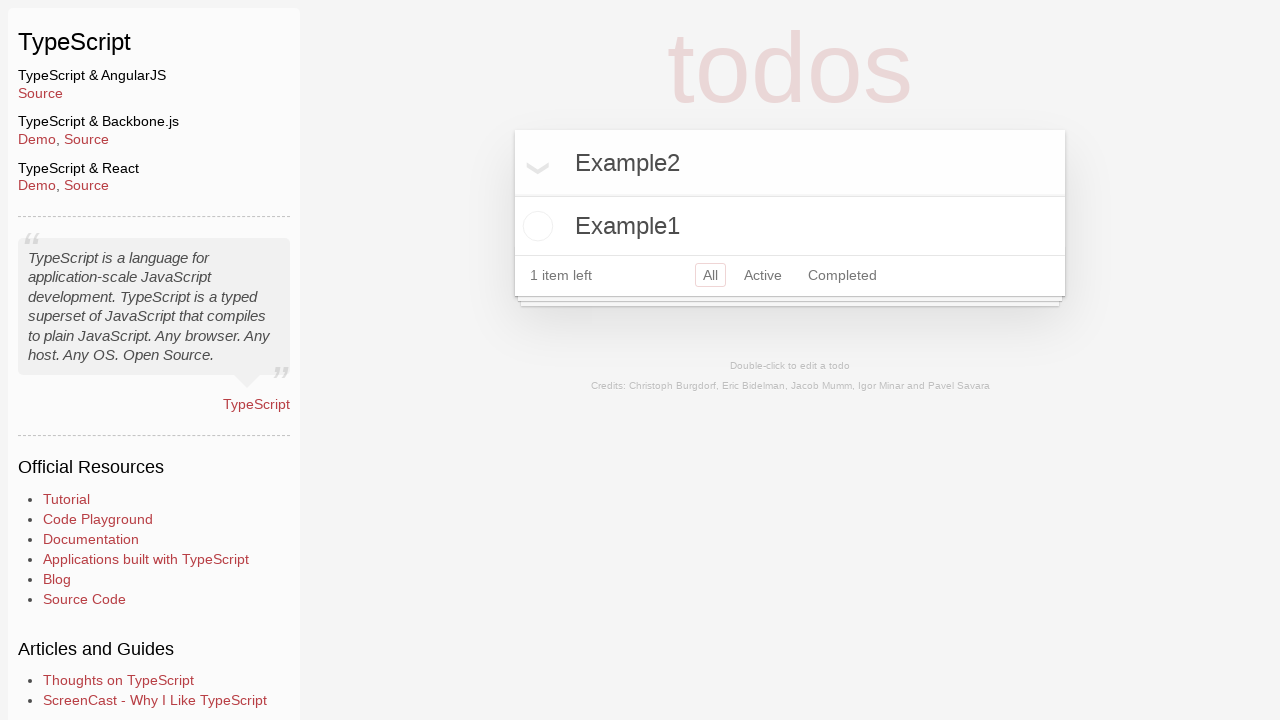

Pressed Enter to add second todo 'Example2' on .new-todo
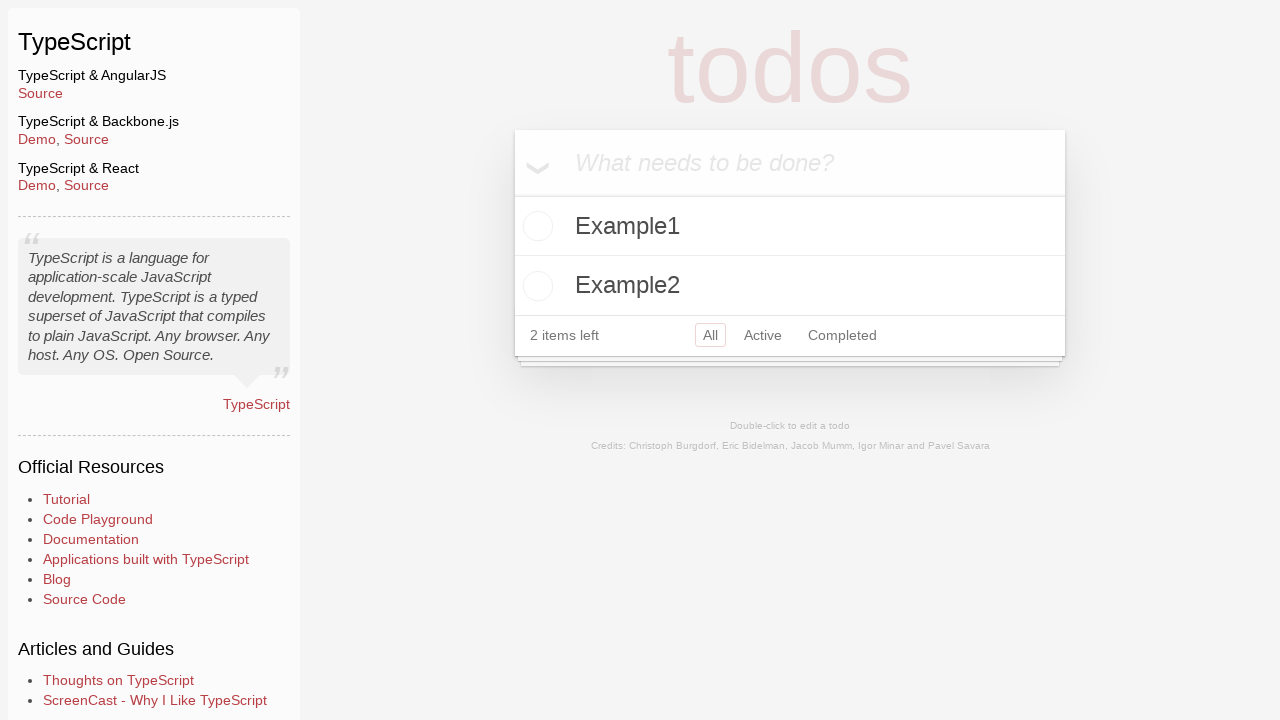

Clicked toggle button to mark 'Example2' as completed at (535, 286) on li:has-text('Example2') .toggle
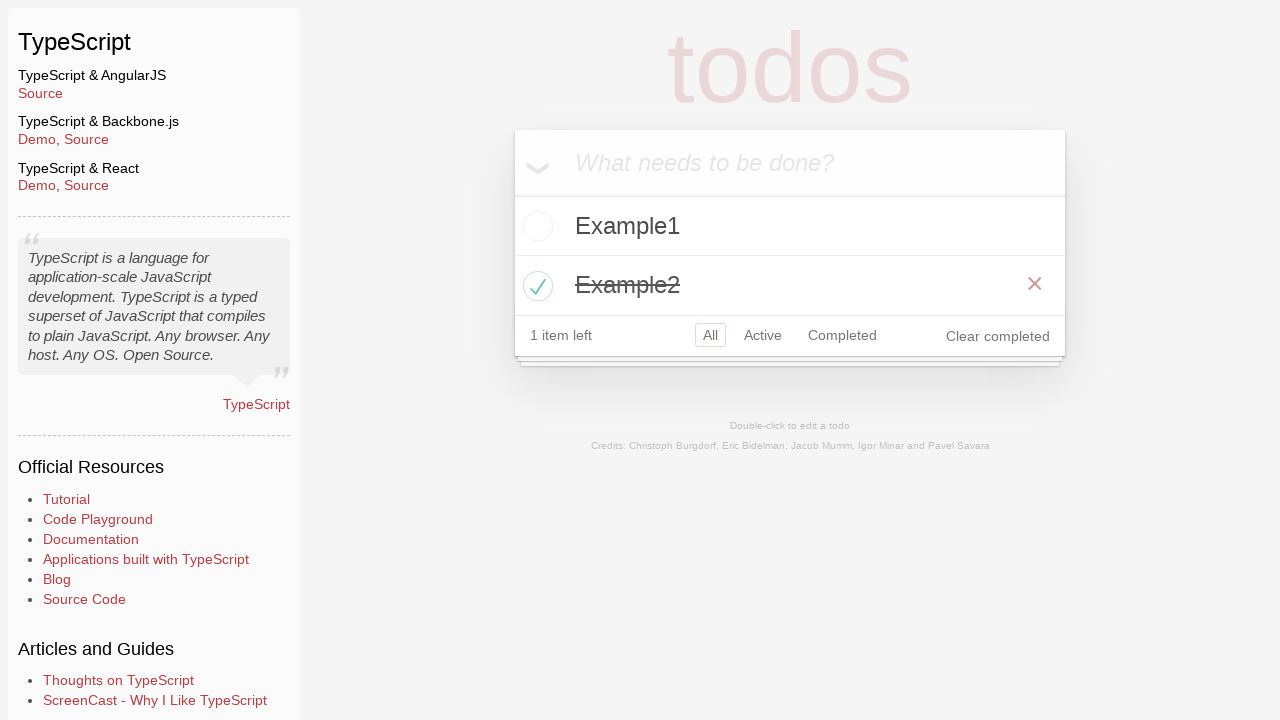

Navigated to 'all' route to show both active and completed todos
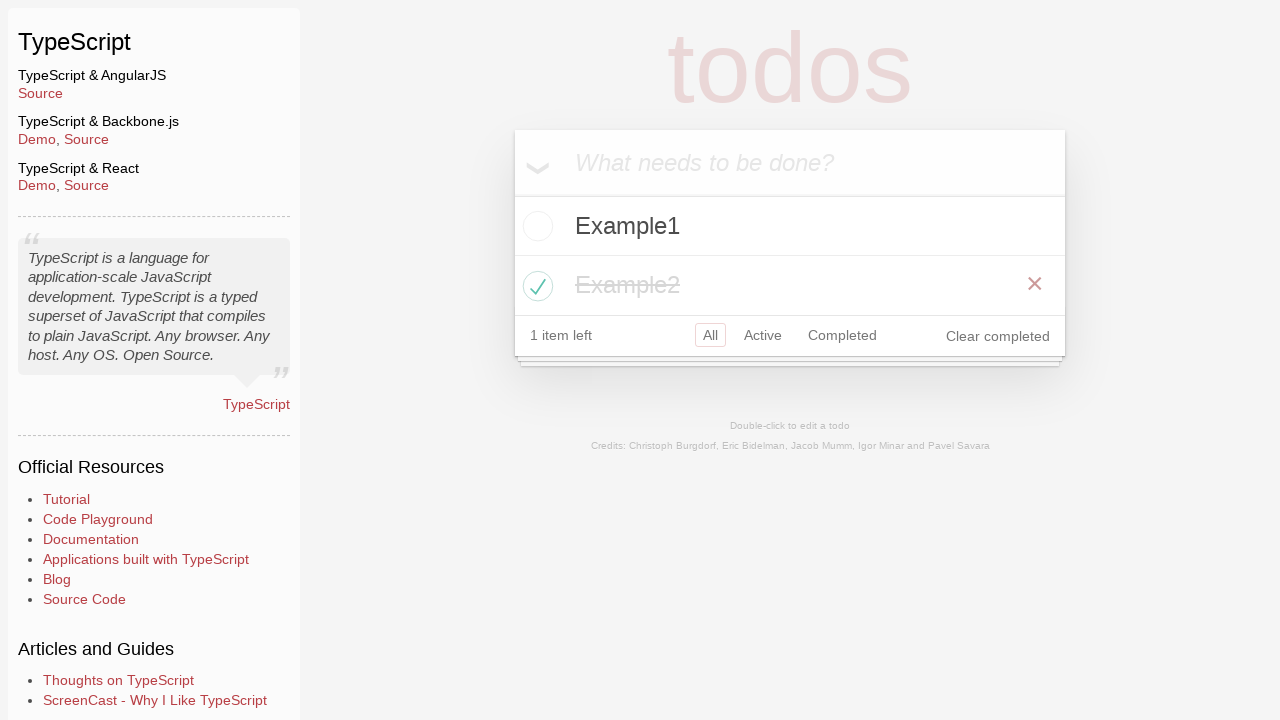

Confirmed 'Example1' todo is visible
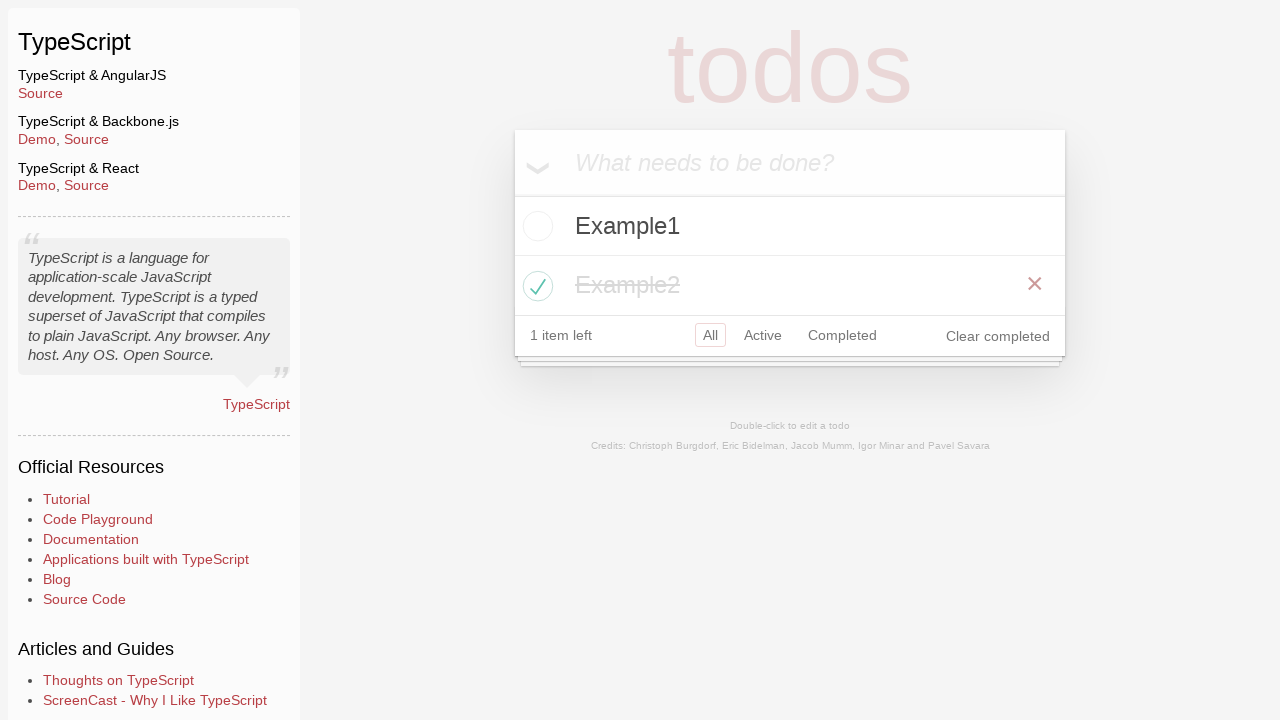

Confirmed 'Example2' todo is visible
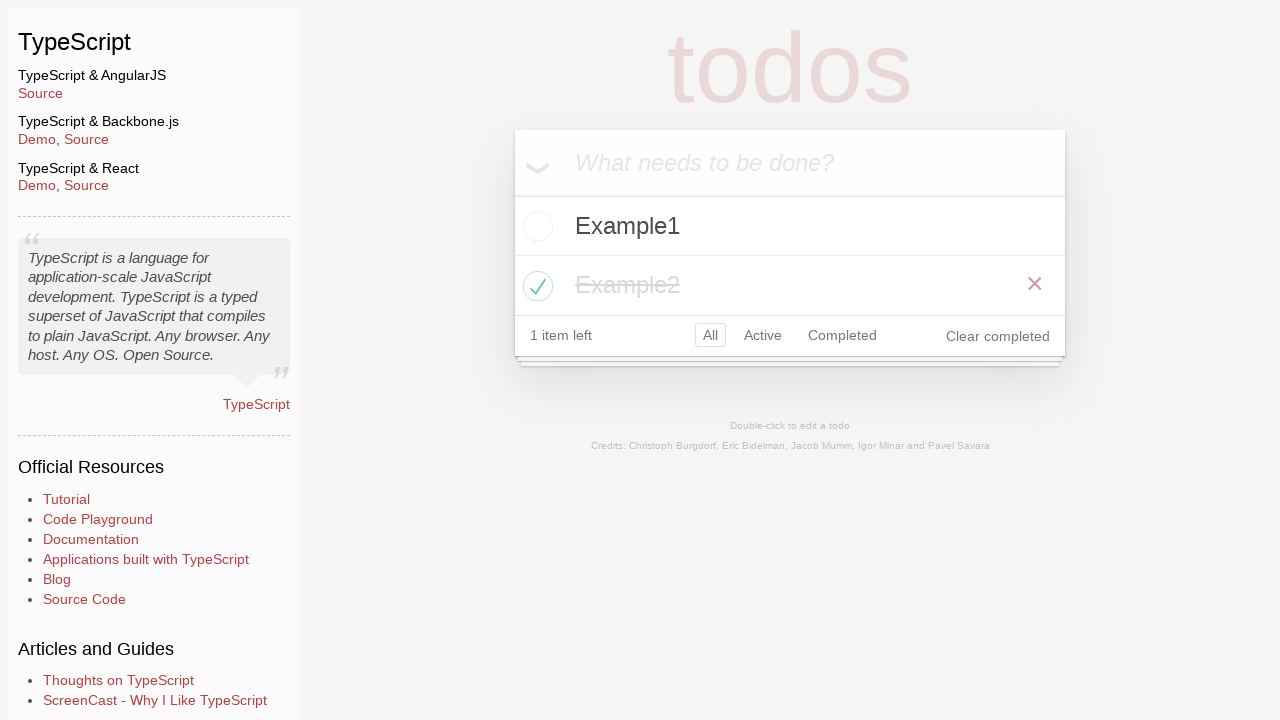

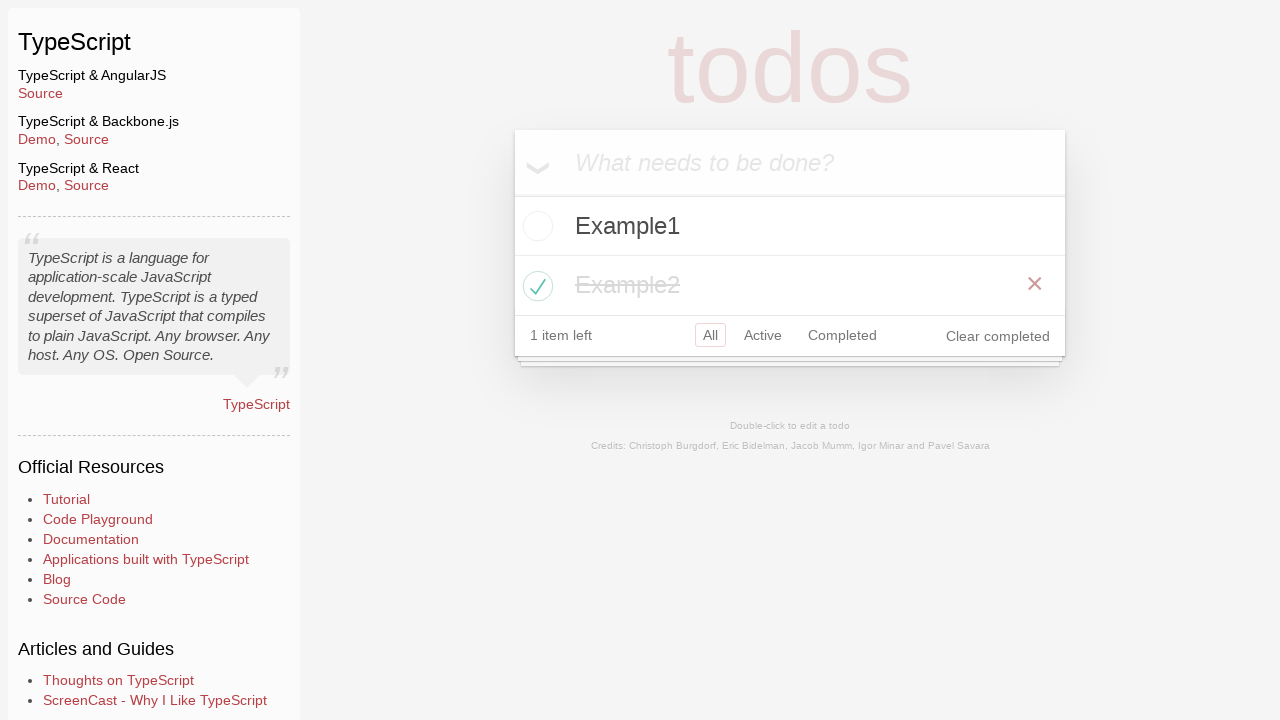